Tests a user registration form by navigating to the registration page, filling in all form fields (username, email, gender, hobbies, interests, country, date of birth, bio, rating, color, and newsletter preferences), and submitting the form.

Starting URL: https://material.playwrightvn.com/

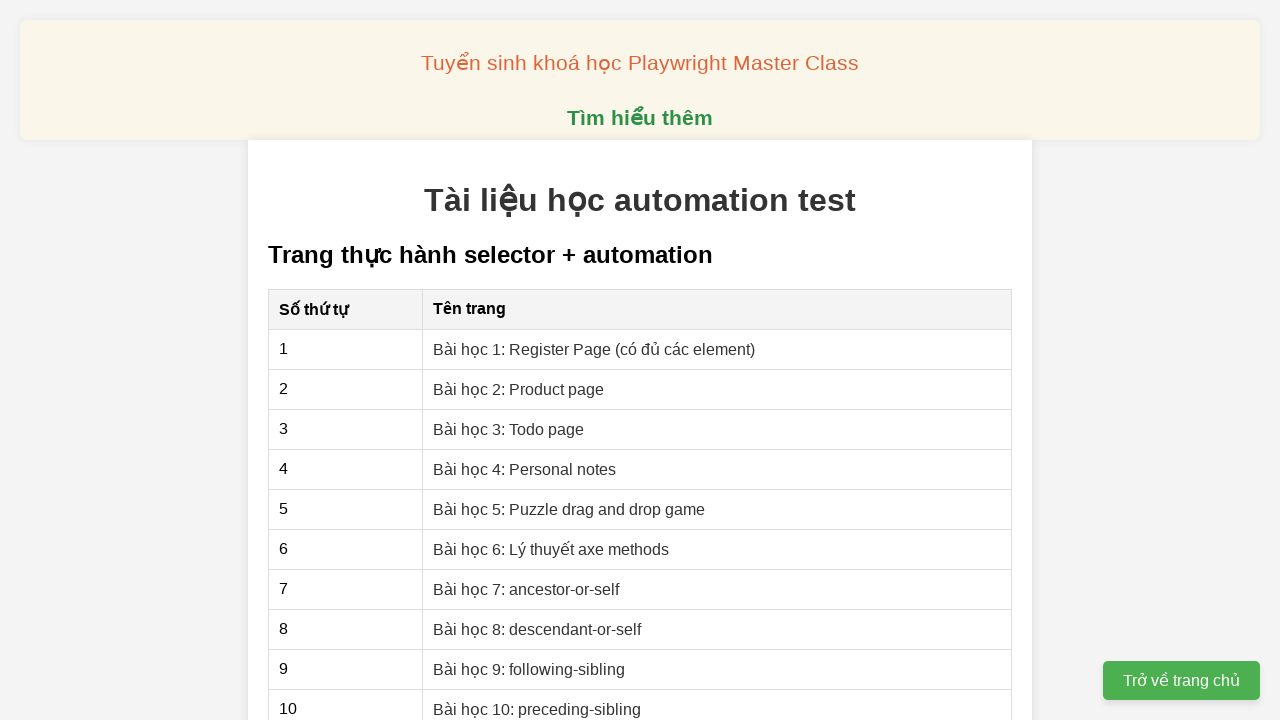

Clicked on user register link at (594, 349) on xpath=//a[@href="01-xpath-register-page.html"]
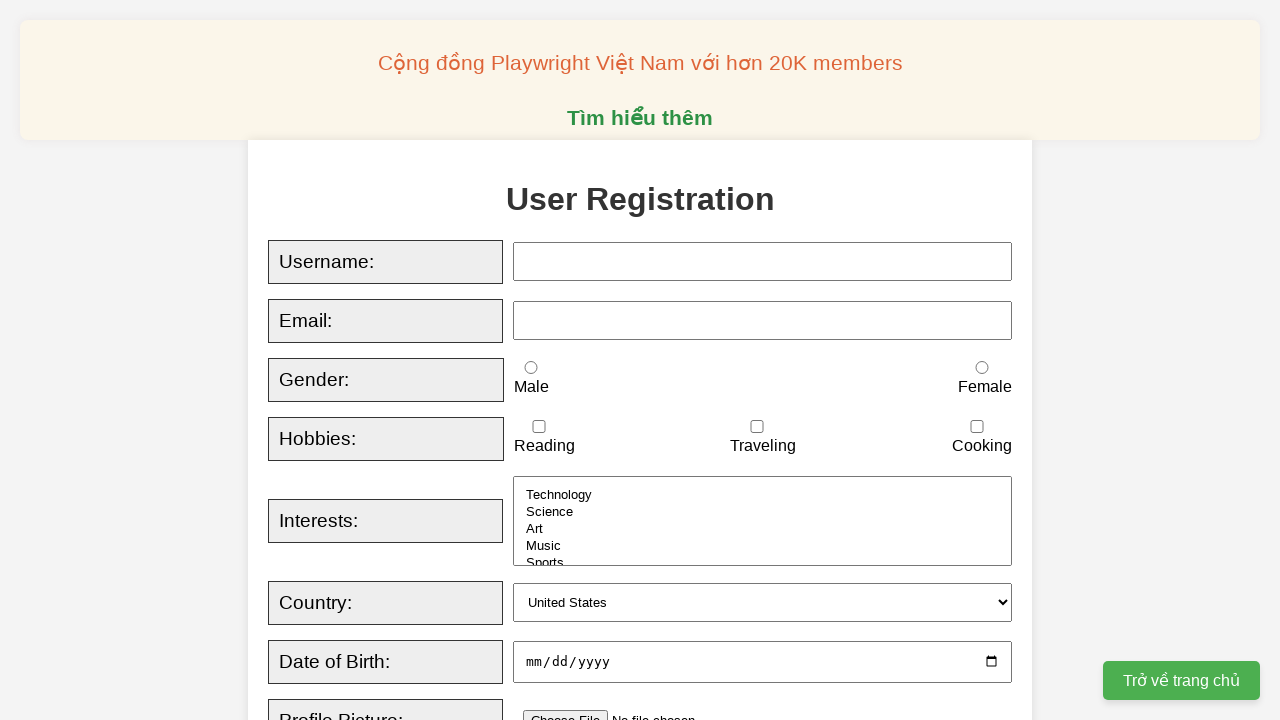

Filled username field with 'Xuanhihi' on xpath=//input[@id='username']
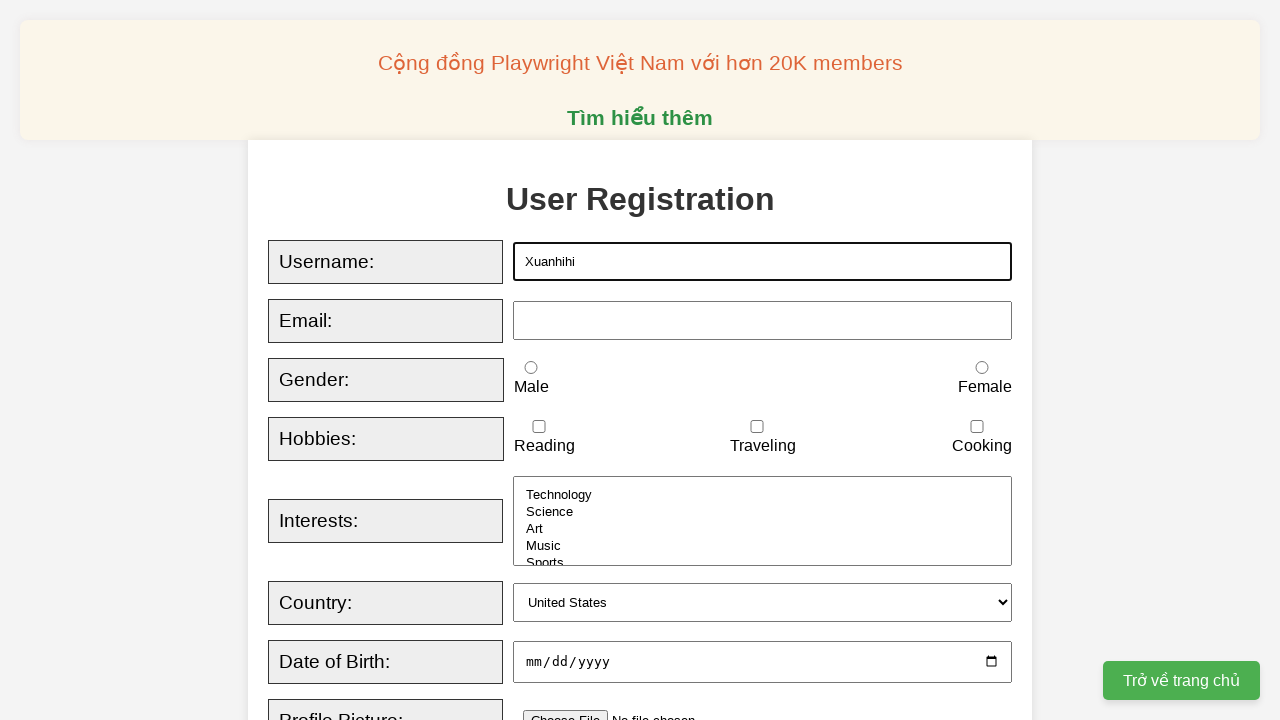

Filled email field with 'Xuanhehe@gmail.com' on xpath=//input[@id='email']
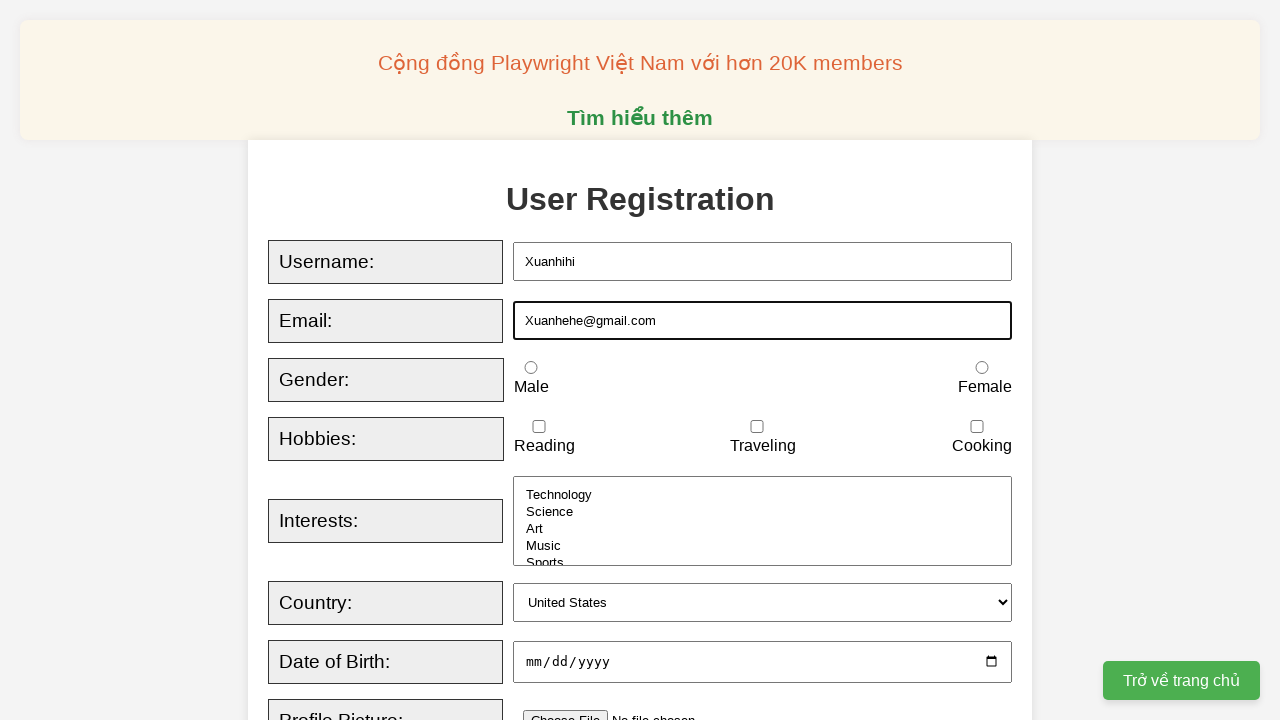

Selected male gender option at (531, 368) on xpath=//input[@id='male']
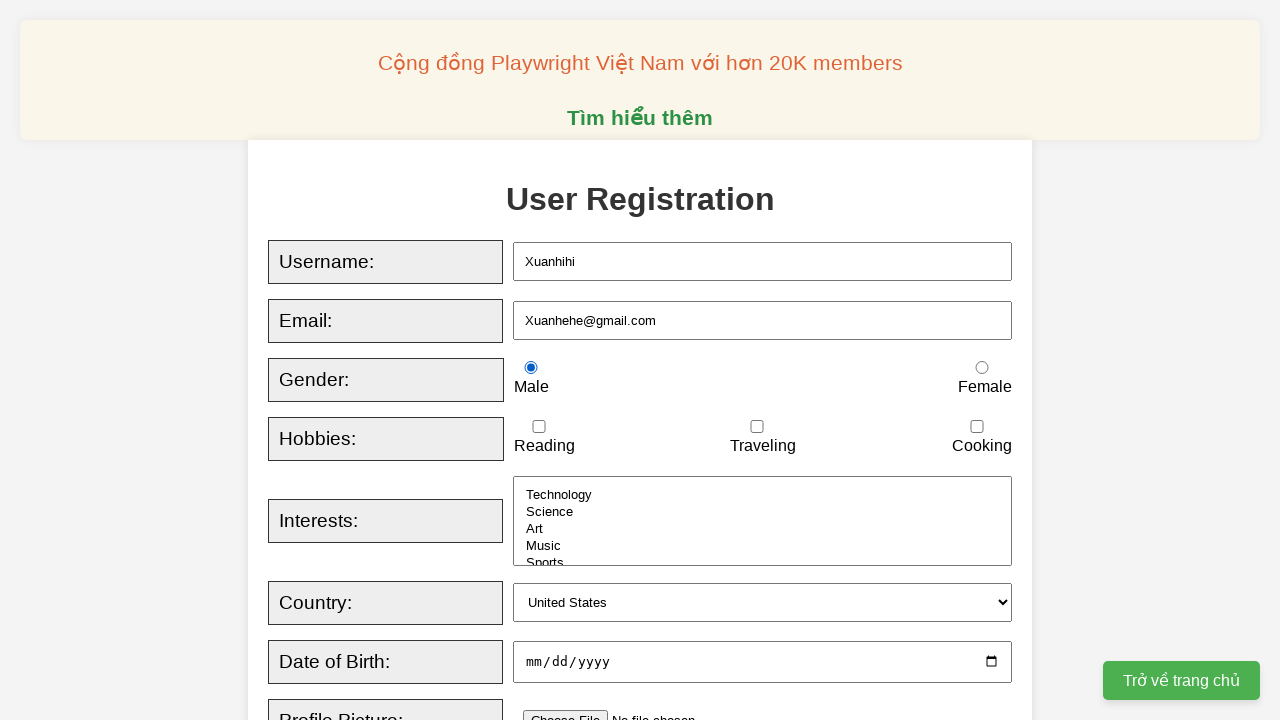

Checked reading hobby at (539, 427) on xpath=//input[@id='reading']
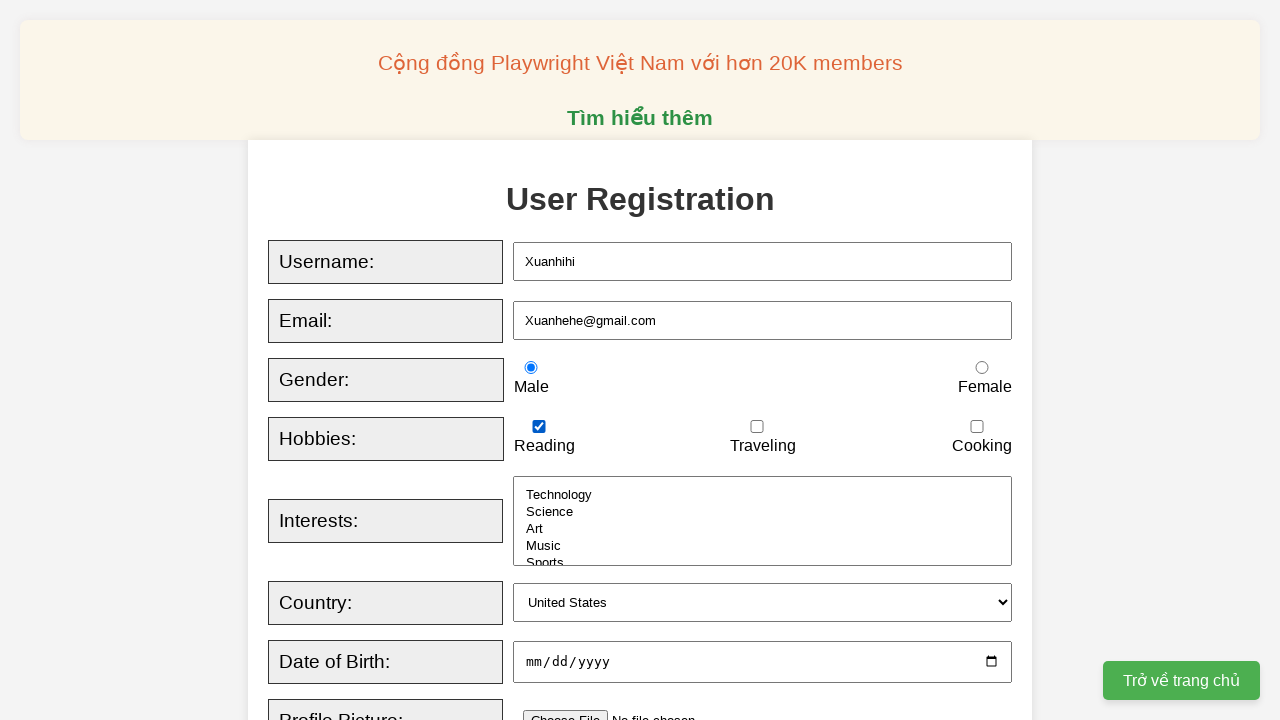

Checked traveling hobby at (757, 427) on xpath=//input[@id='traveling']
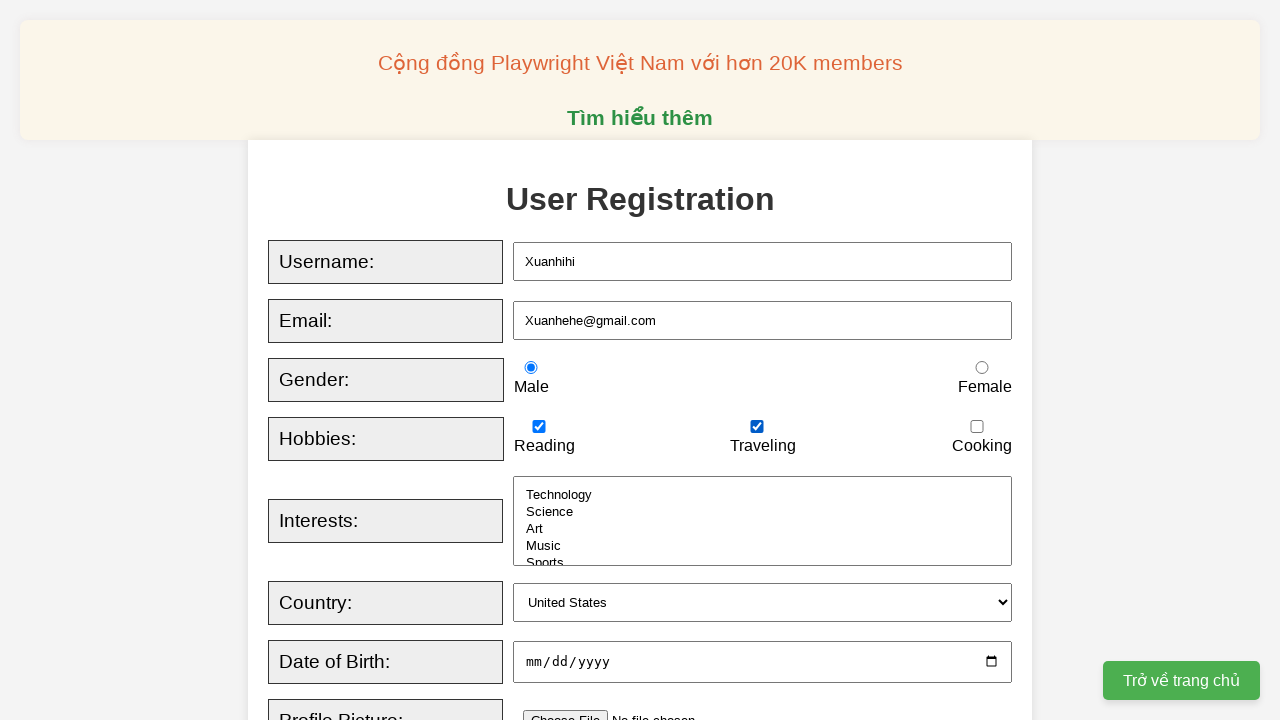

Selected 'art' from interests dropdown on //select[@id='interests']
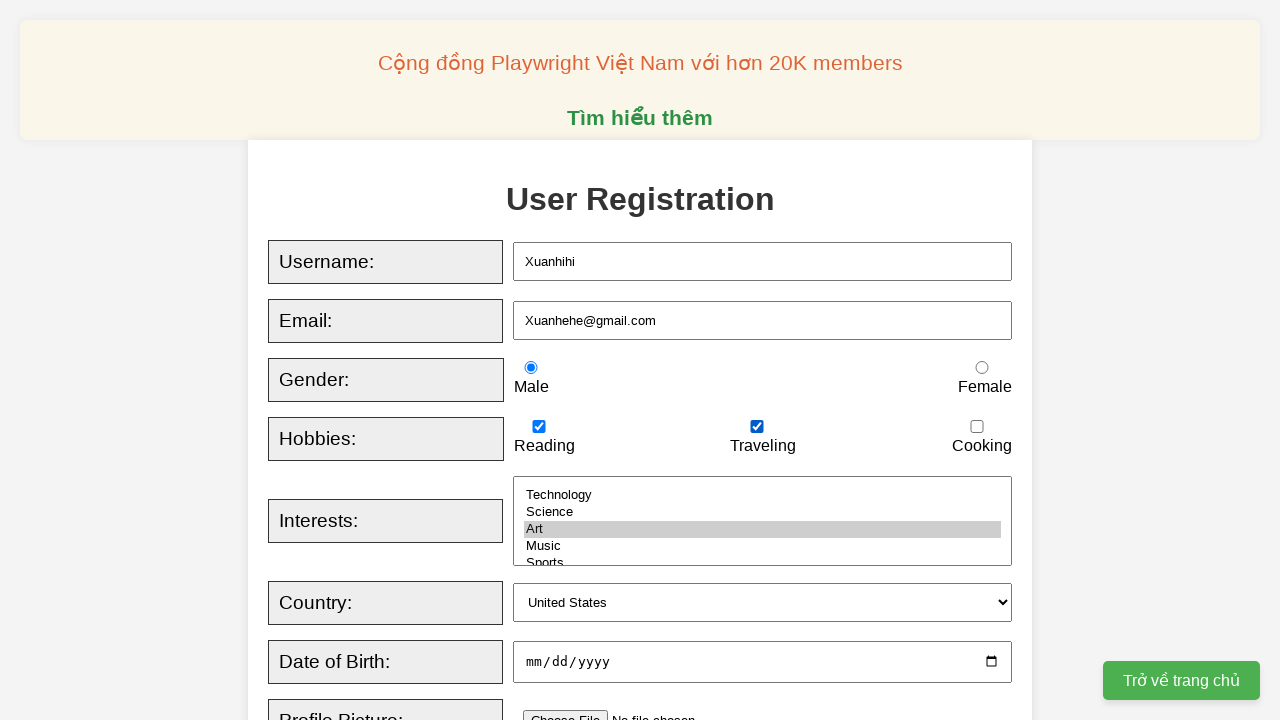

Selected 'canada' from country dropdown on //select[@id='country']
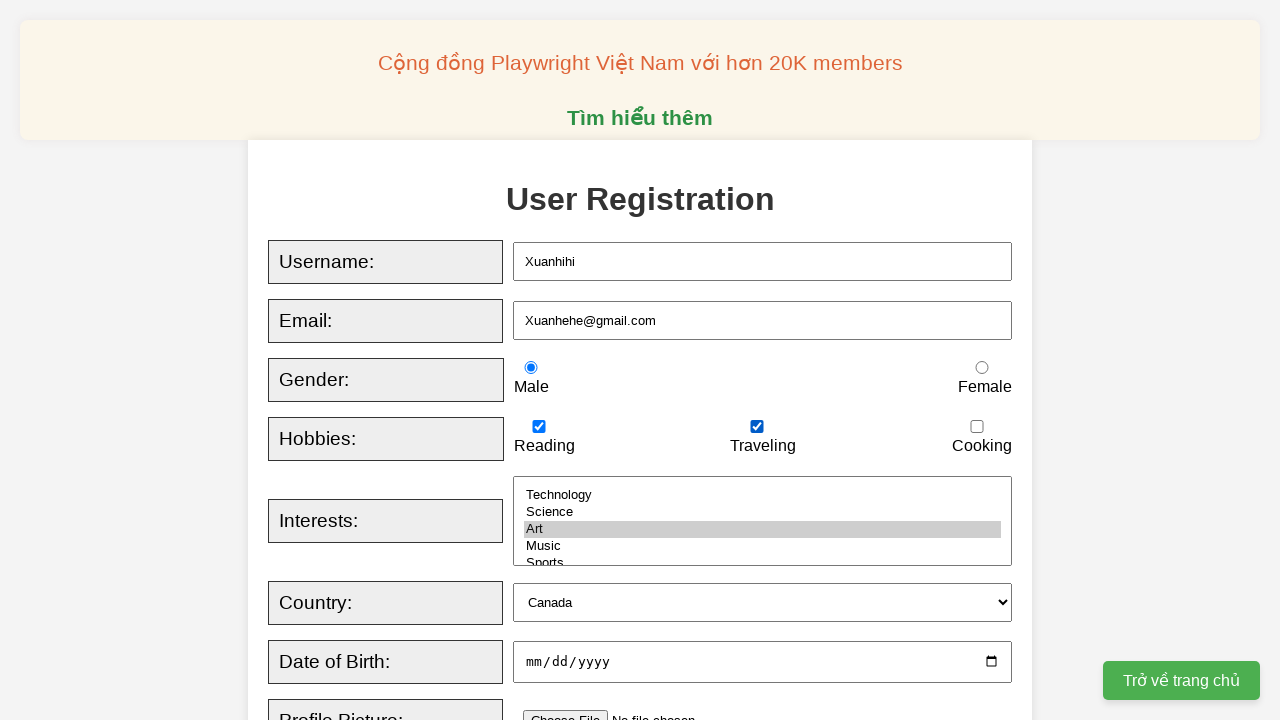

Filled date of birth with '2025-09-07' on xpath=//input[@id='dob']
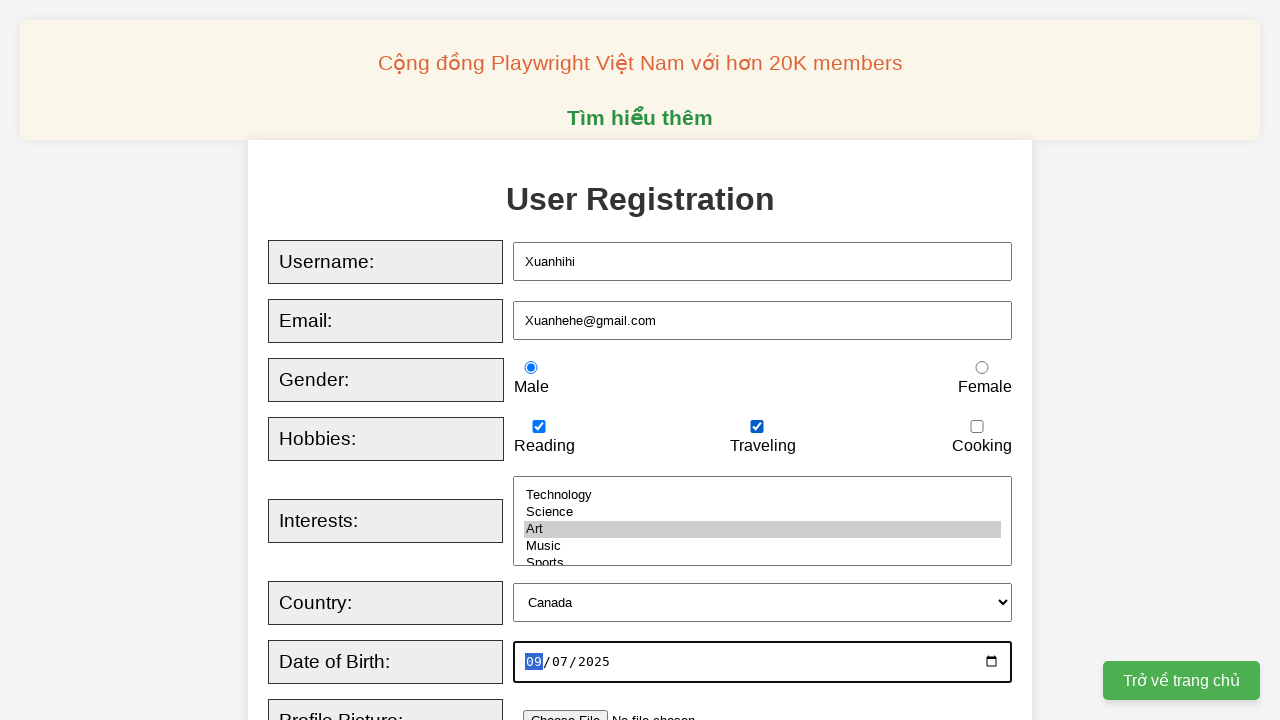

Filled bio textarea with test comment on xpath=//textarea[@id='bio']
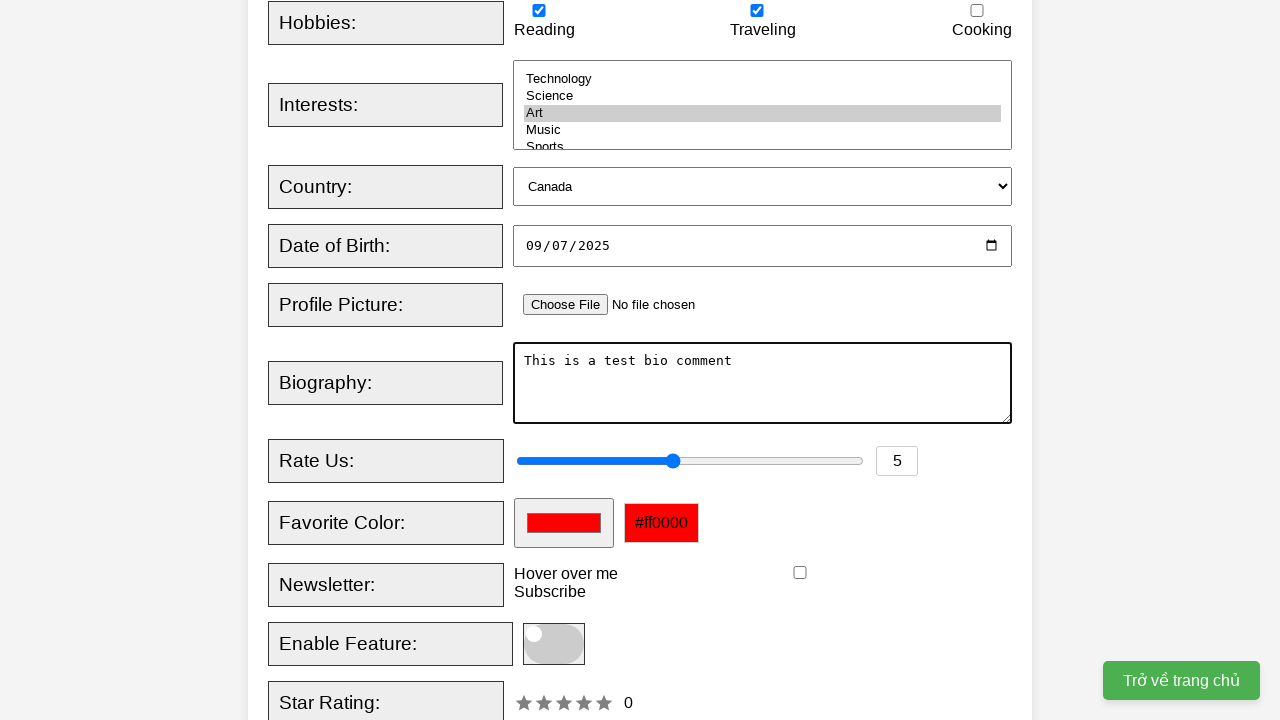

Filled rating field with '8' on xpath=//input[@id='rating']
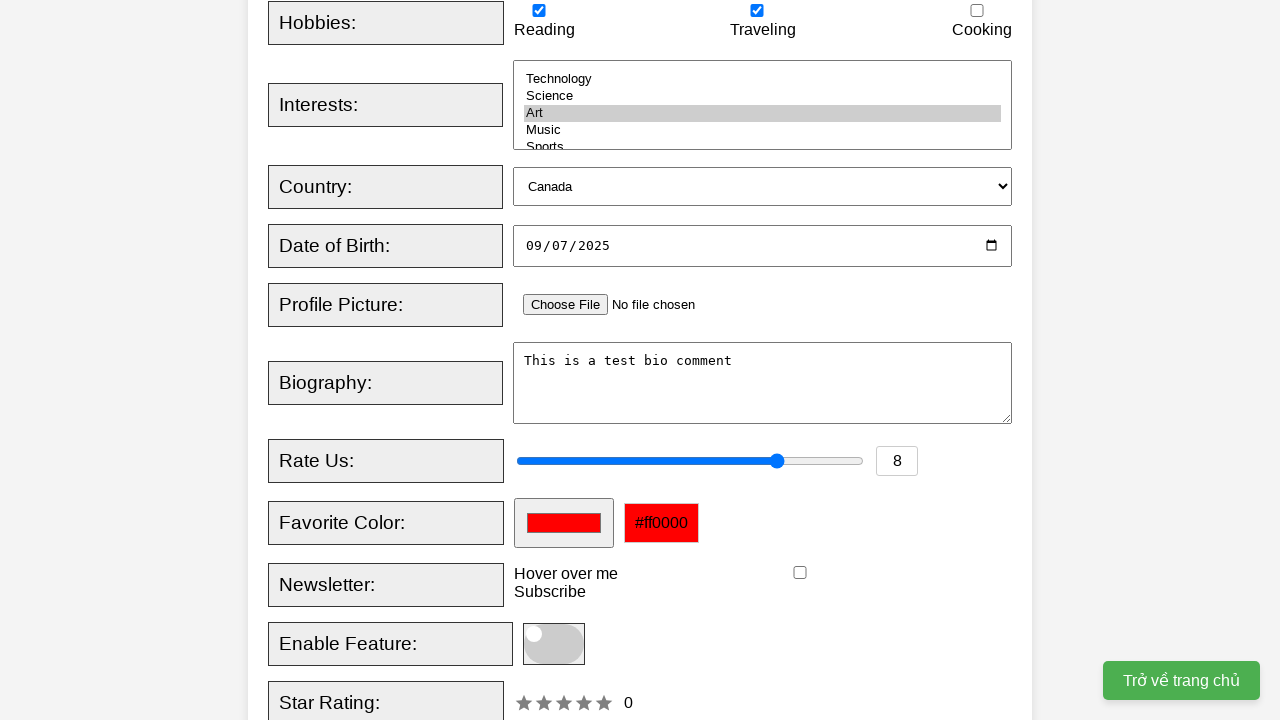

Filled favorite color with '#00ffaa' on xpath=//input[@id='favcolor']
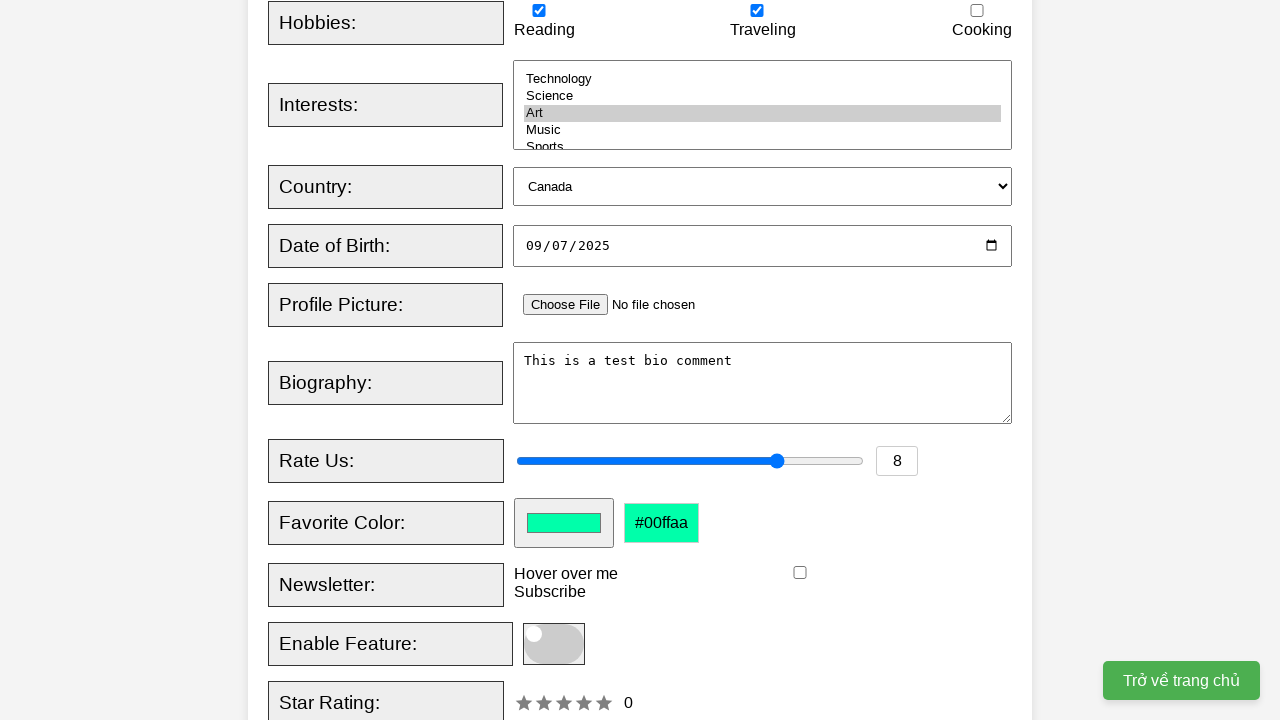

Checked newsletter subscription checkbox at (800, 573) on xpath=//input[@id='newsletter']
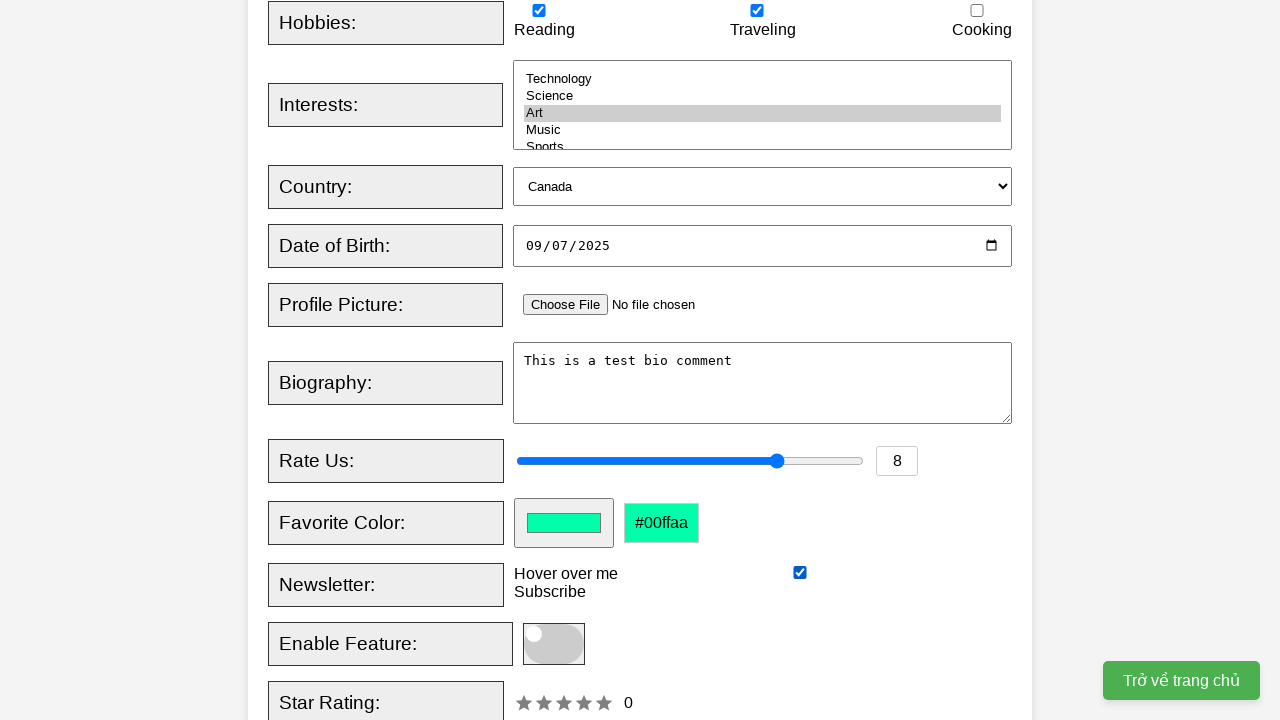

Clicked on star rating area at position (80, 10) at (594, 703) on xpath=//div[@id='starRating']
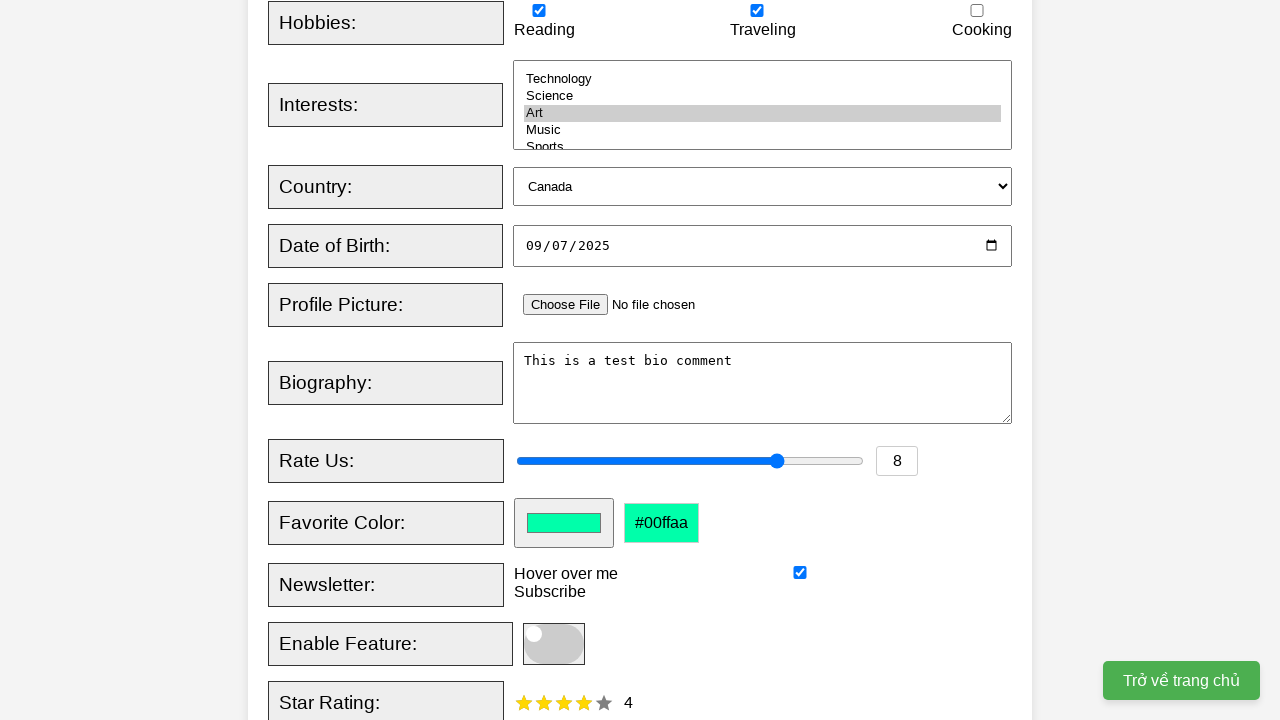

Clicked submit button to complete registration at (528, 360) on xpath=//button[@type='submit']
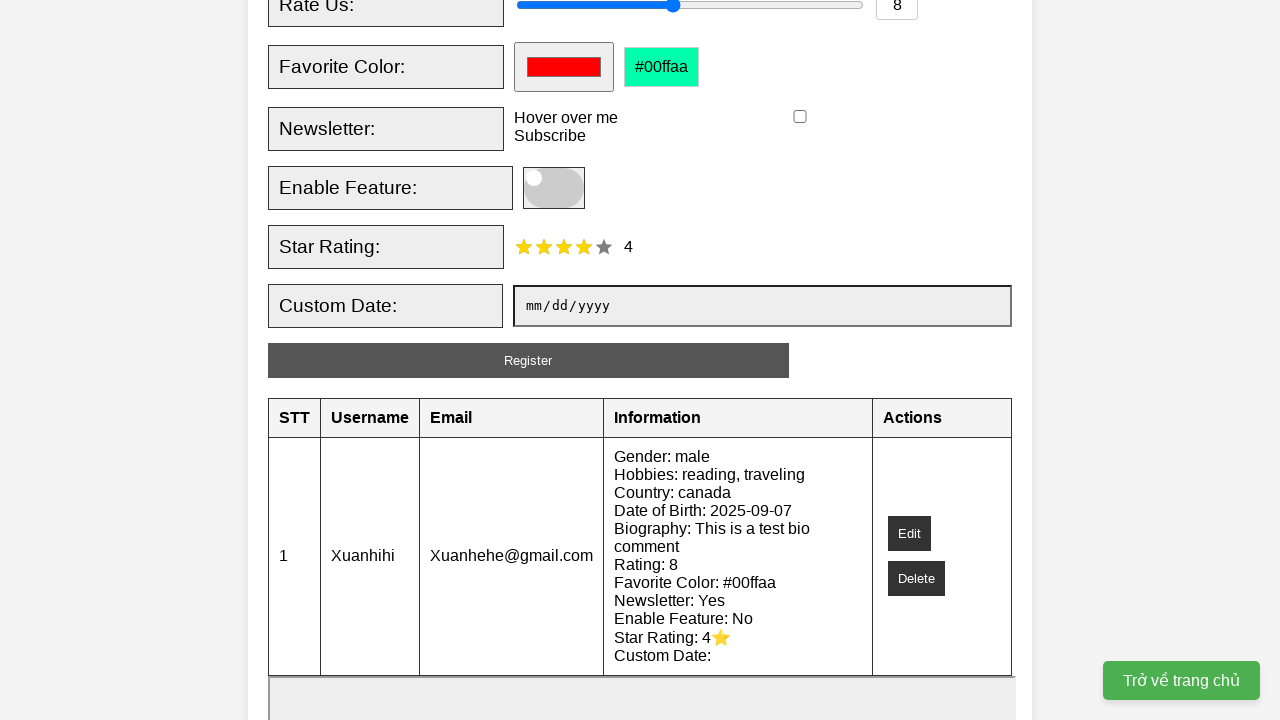

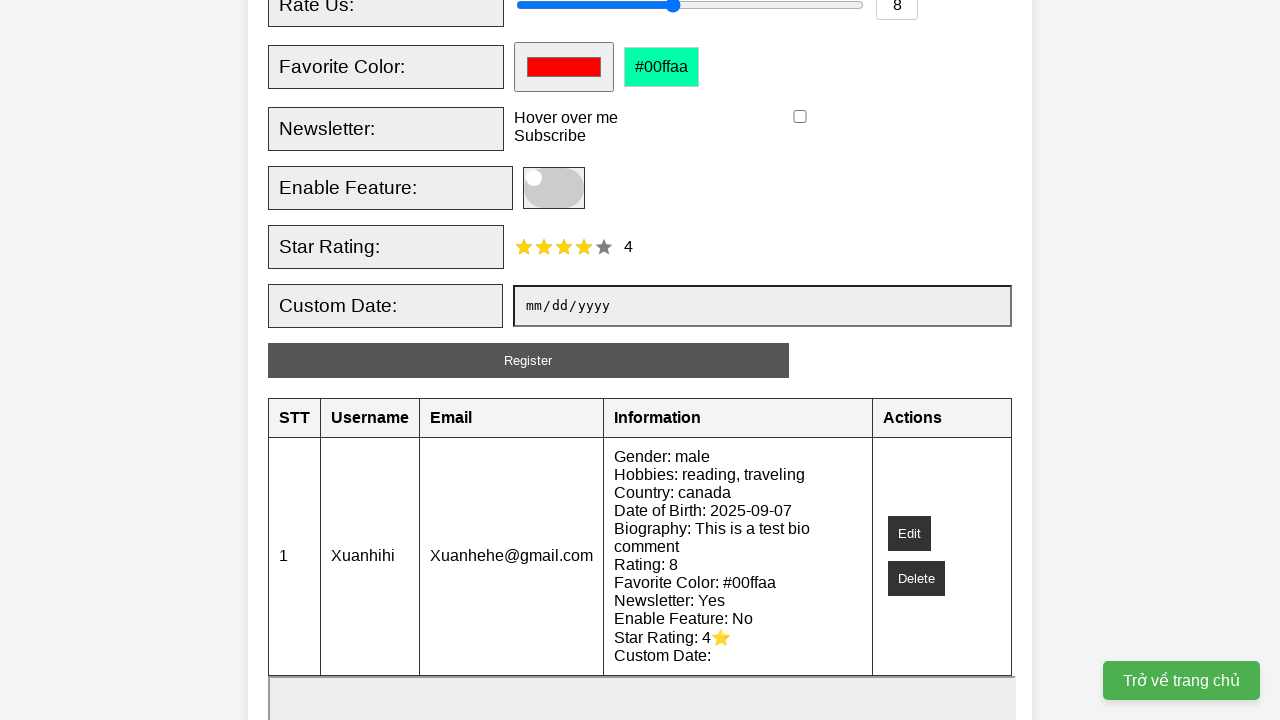